Tests JavaScript alert and confirm dialog handling by triggering alerts, reading their text, and accepting/dismissing them

Starting URL: https://rahulshettyacademy.com/AutomationPractice/

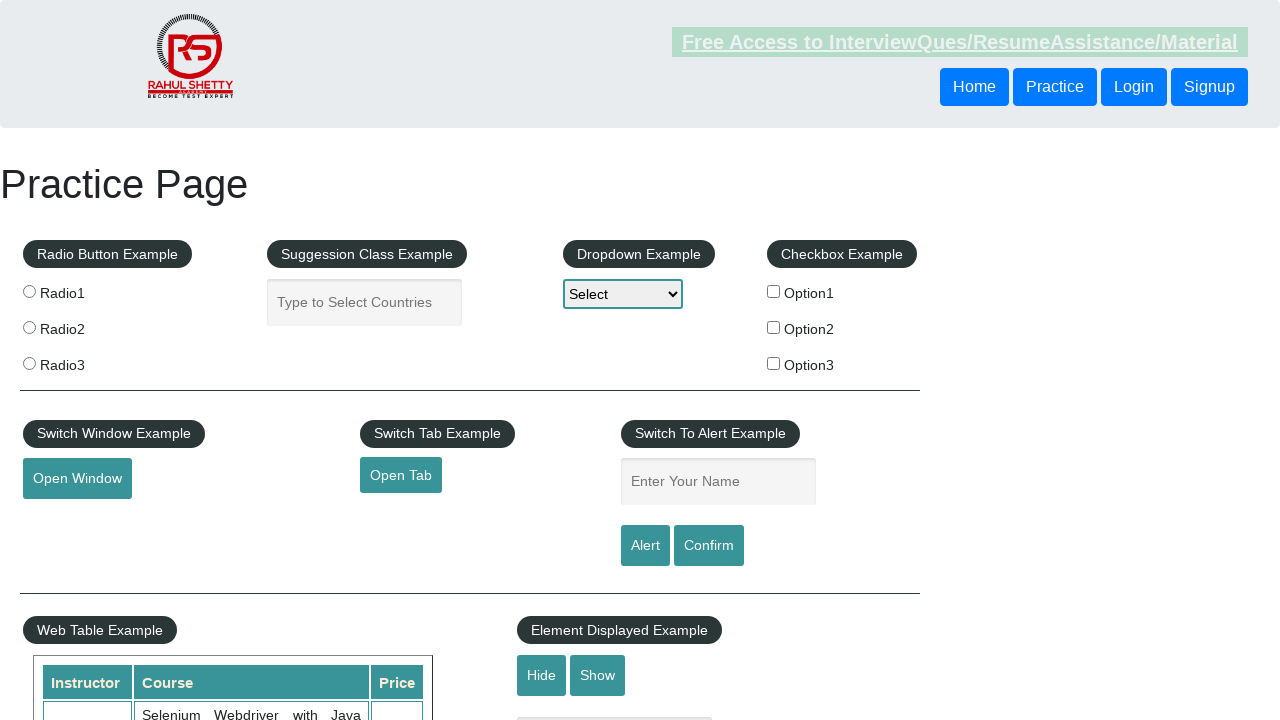

Filled name field with 'Akshay' on #name
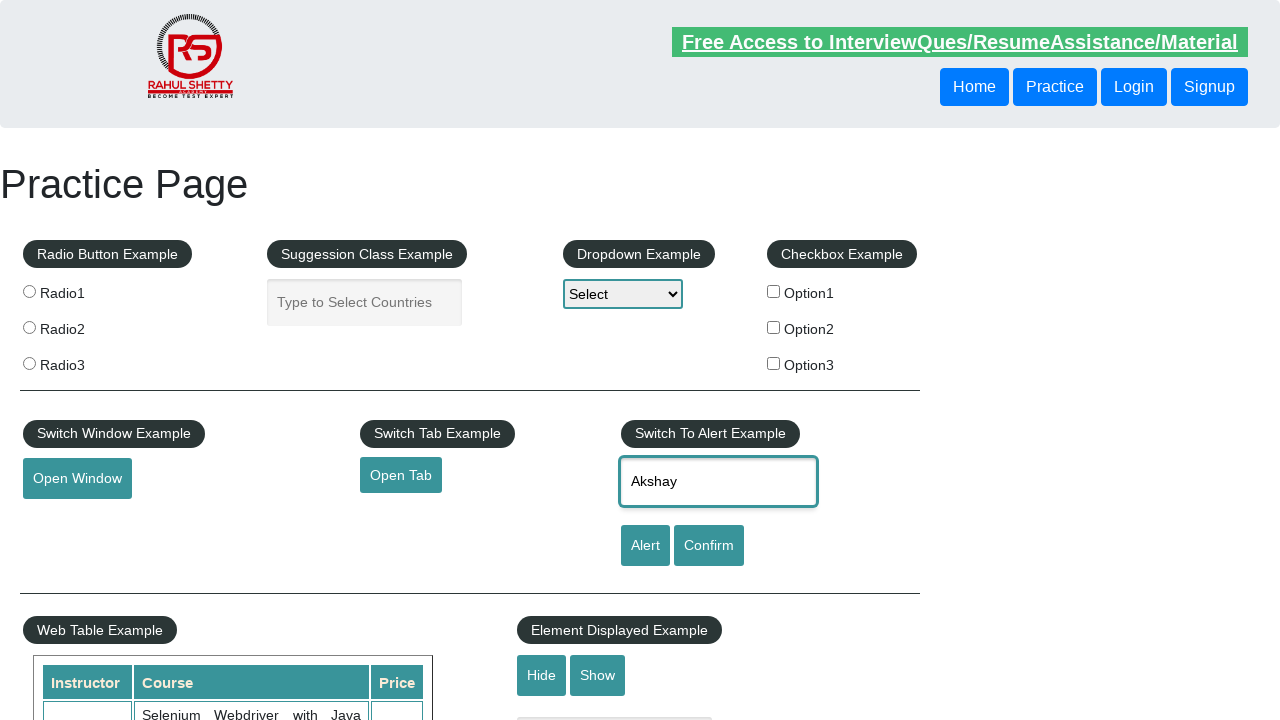

Clicked alert button to trigger JavaScript alert at (645, 546) on #alertbtn
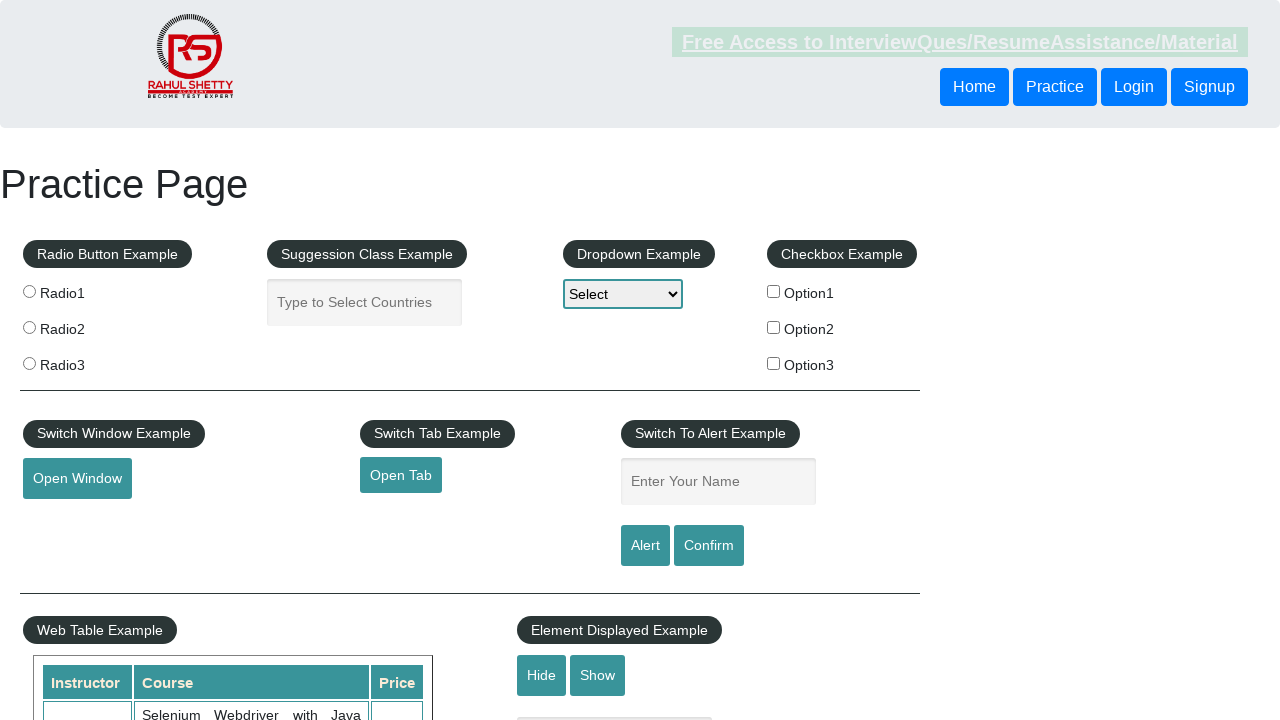

Accepted JavaScript alert dialog
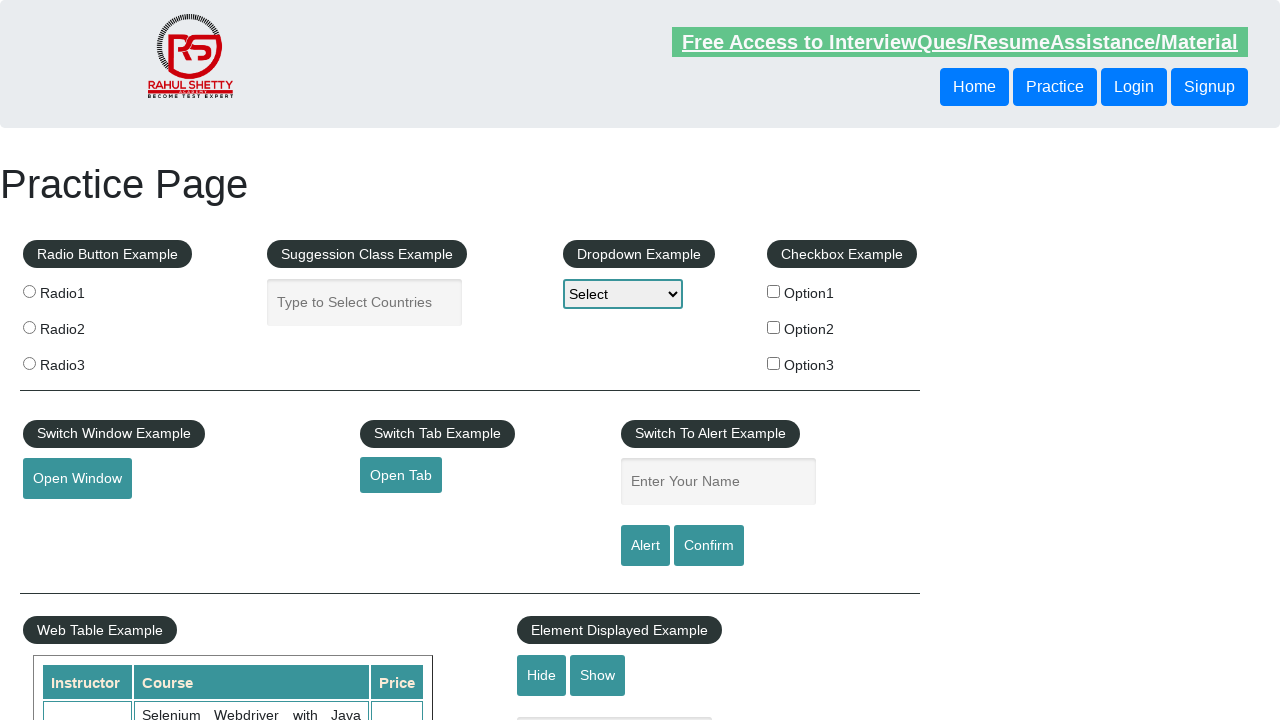

Clicked confirm button to trigger JavaScript confirm dialog at (709, 546) on #confirmbtn
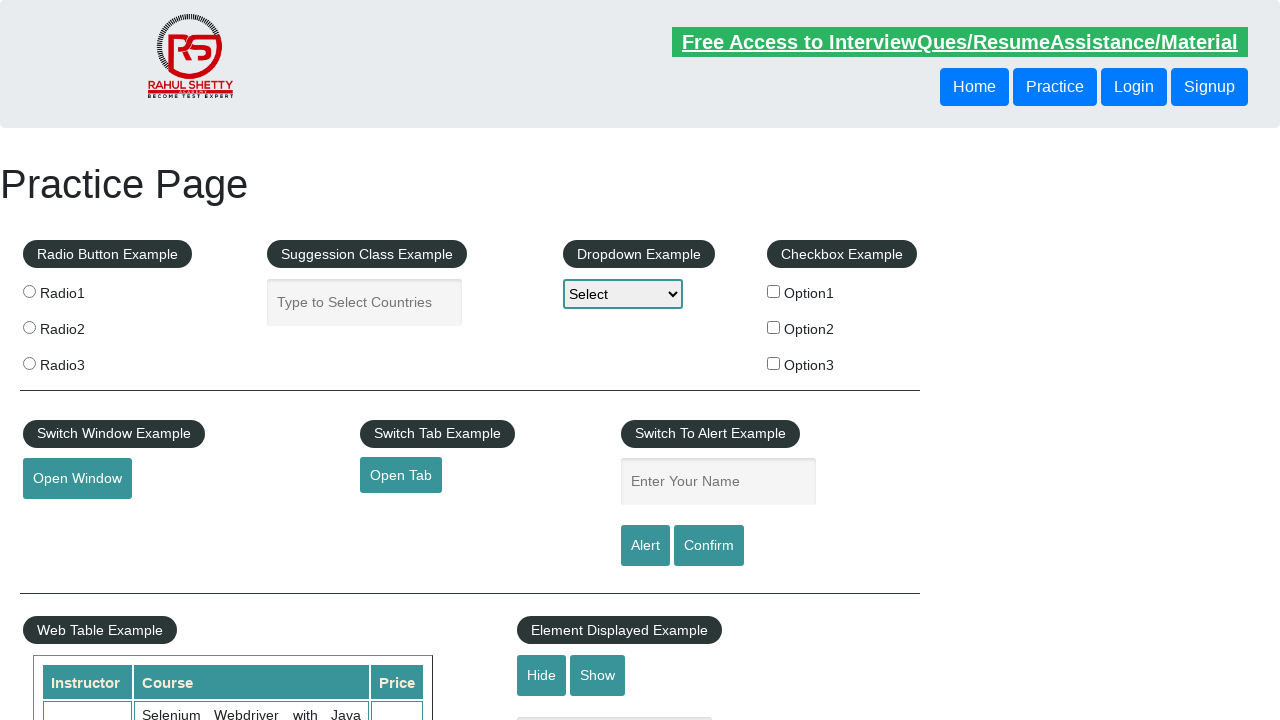

Dismissed JavaScript confirm dialog
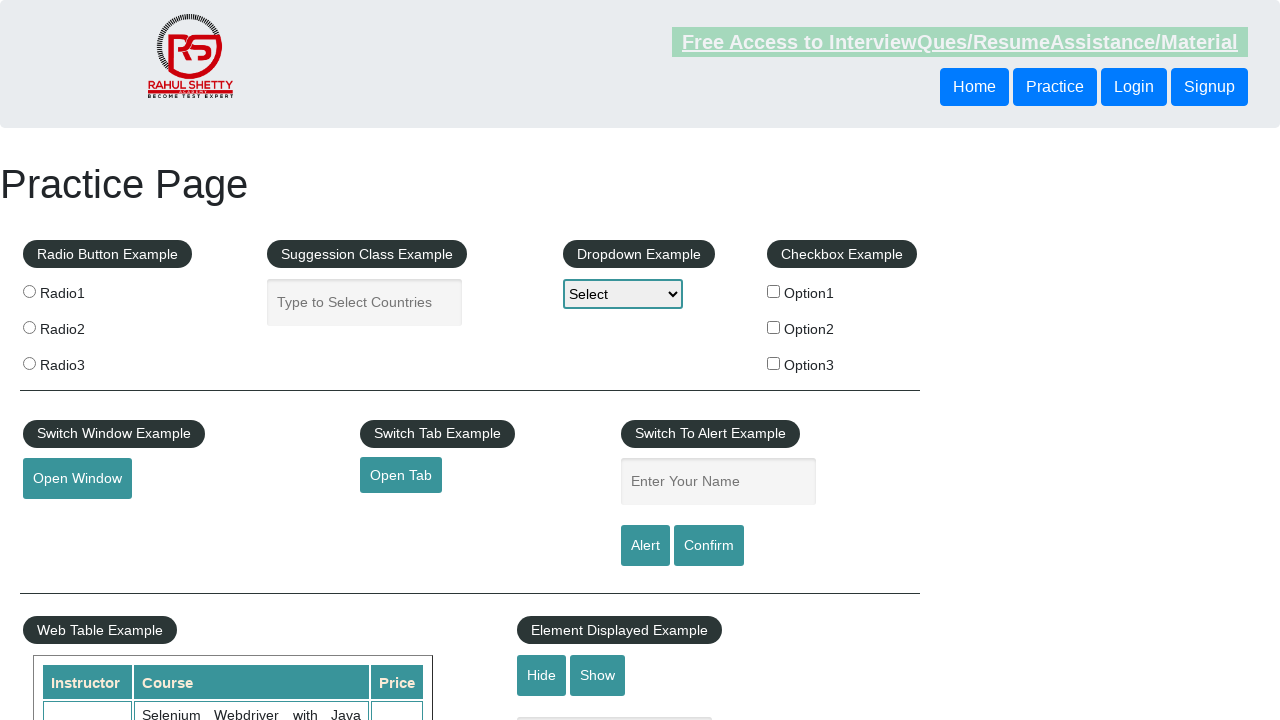

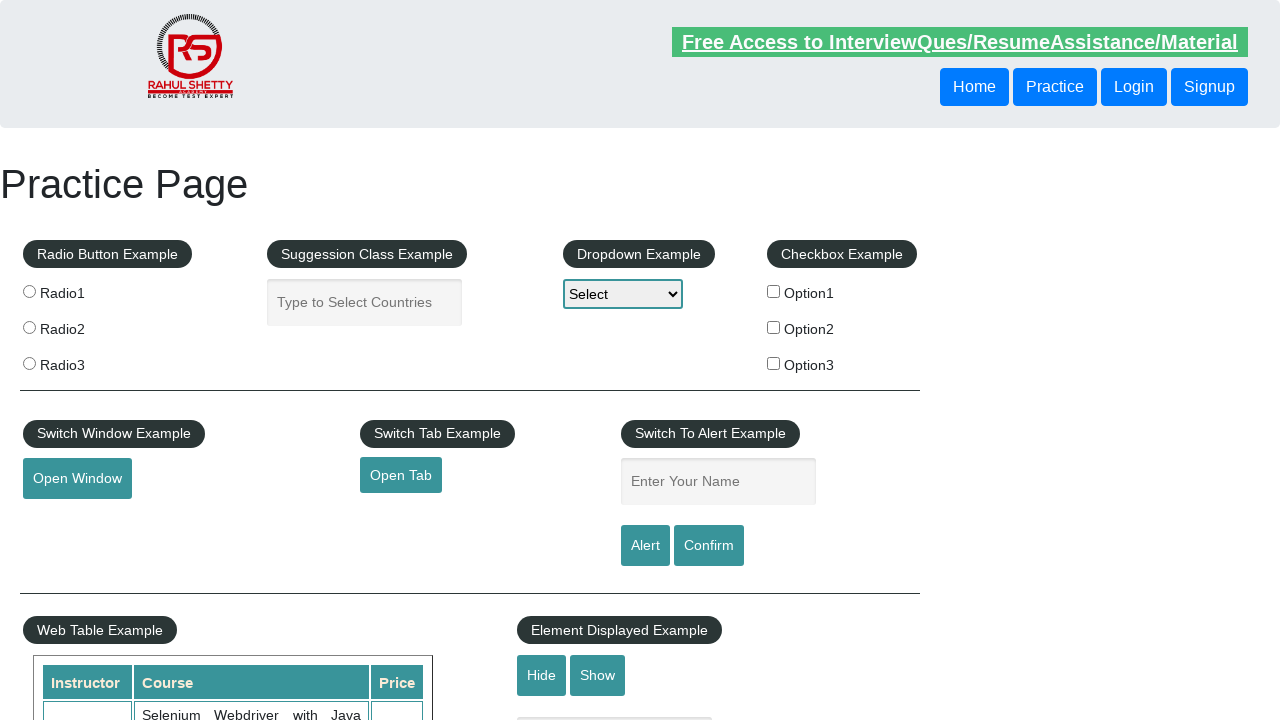